Tests the jQuery UI selectable functionality by selecting multiple items using click and drag interaction

Starting URL: https://jqueryui.com/selectable

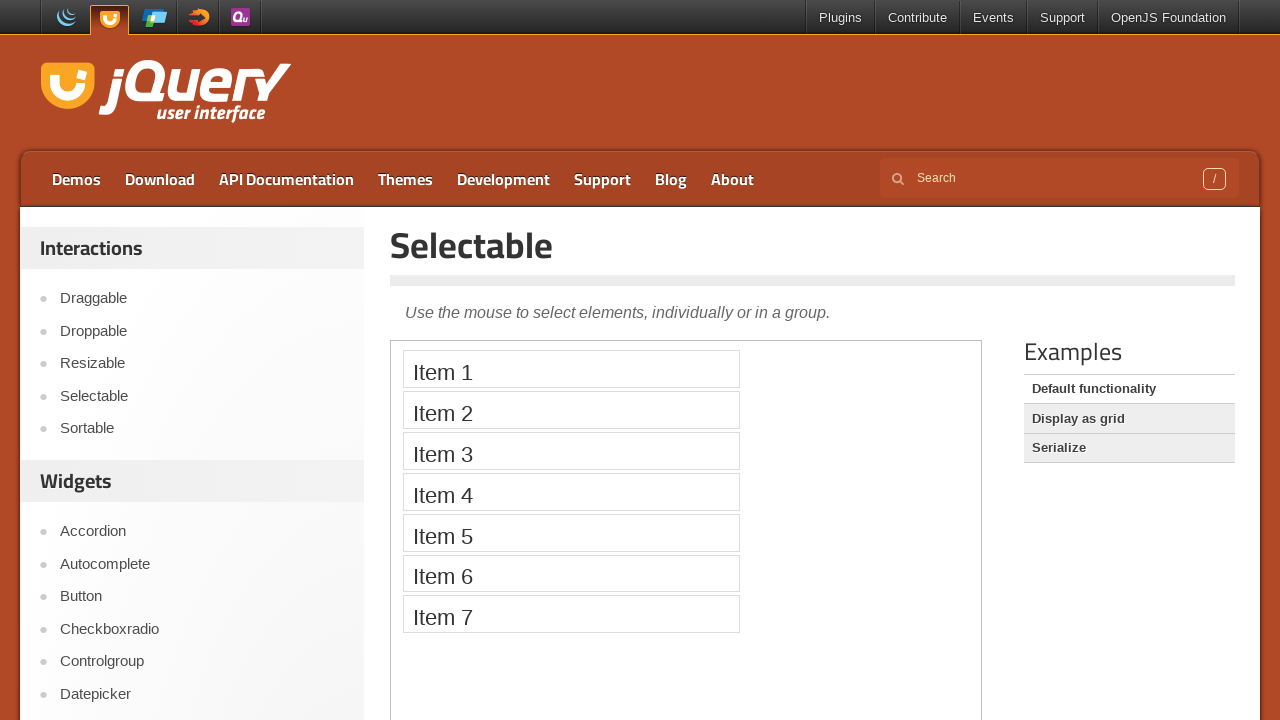

Scrolled down 200px to view demo area
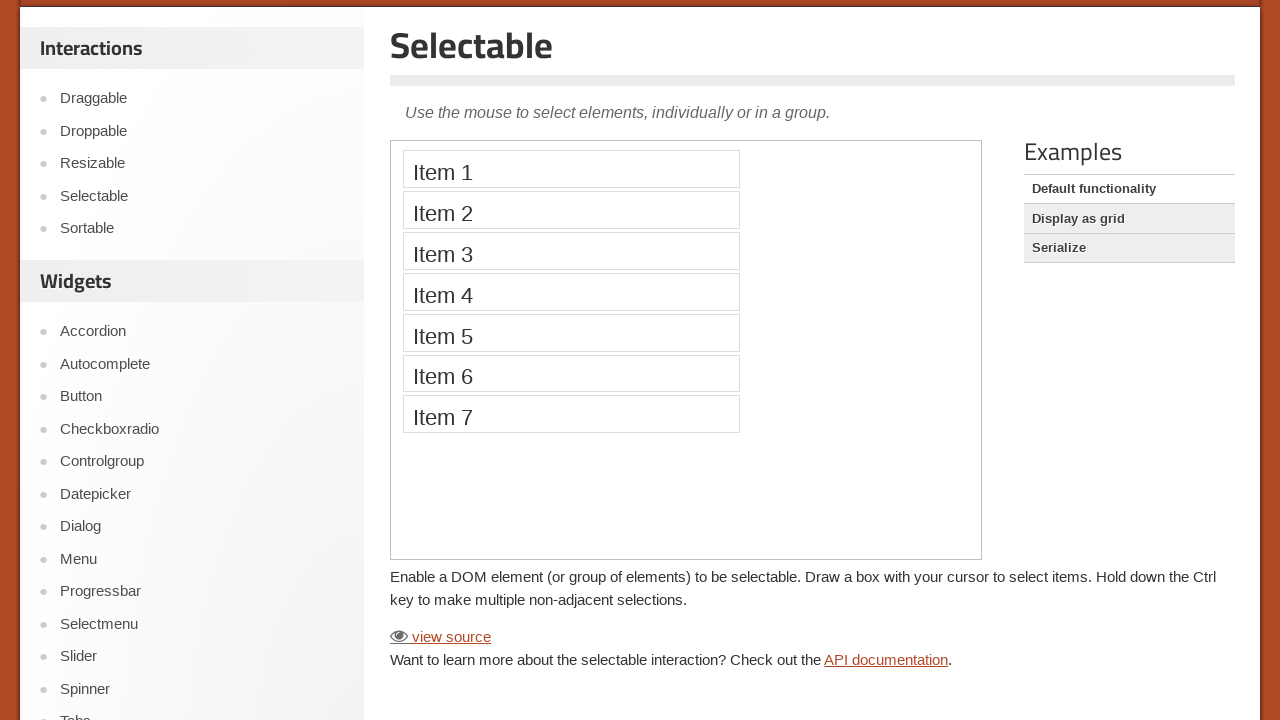

Waited 2 seconds for content to load
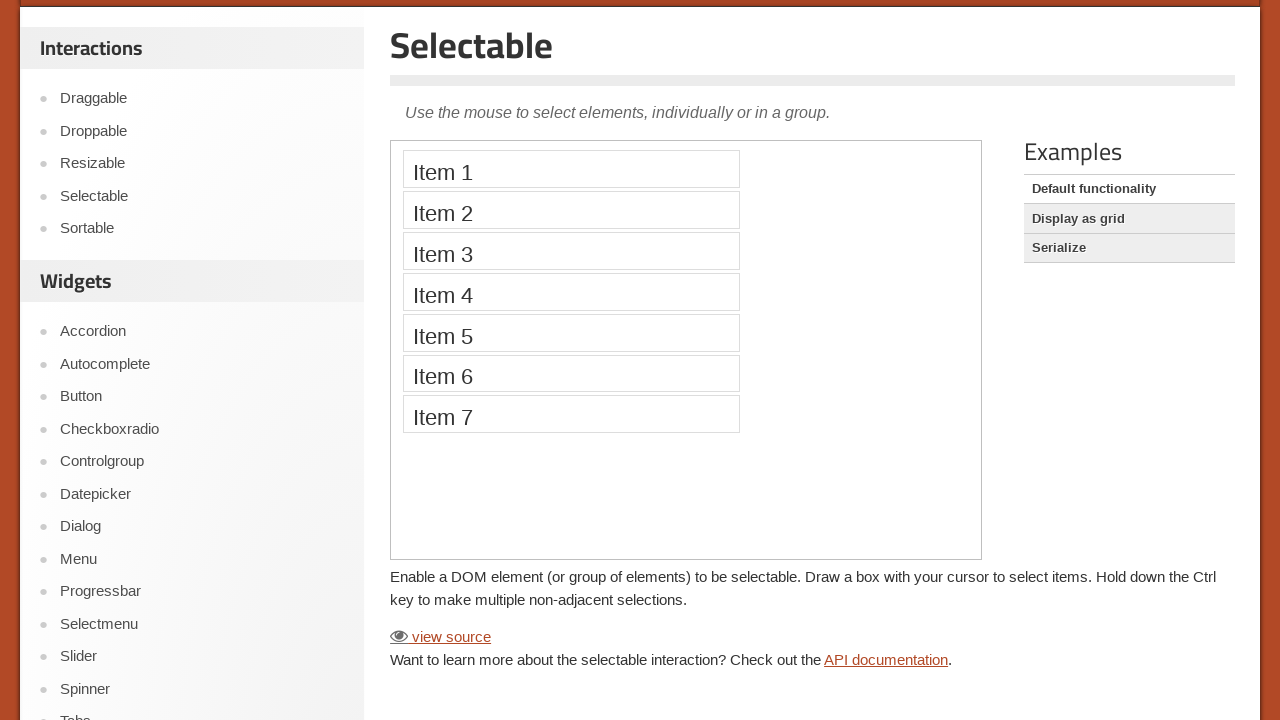

Scrolled down another 200px
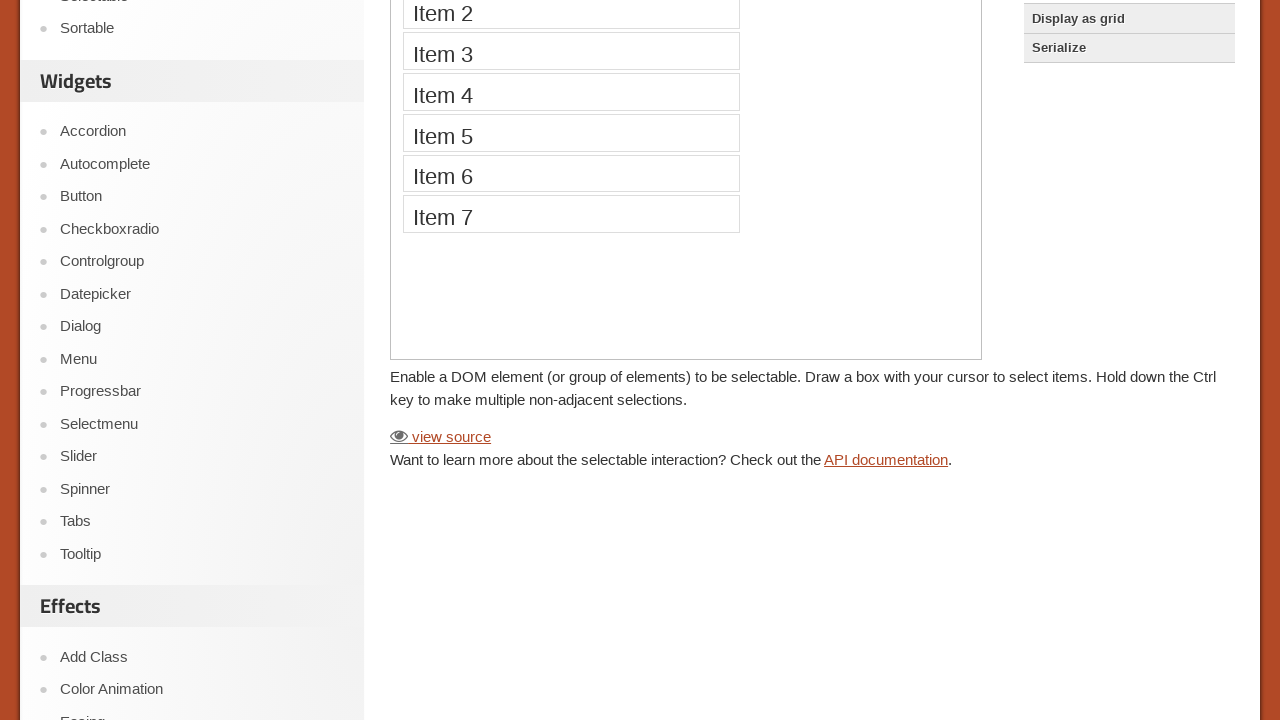

Waited 2 seconds for further content loading
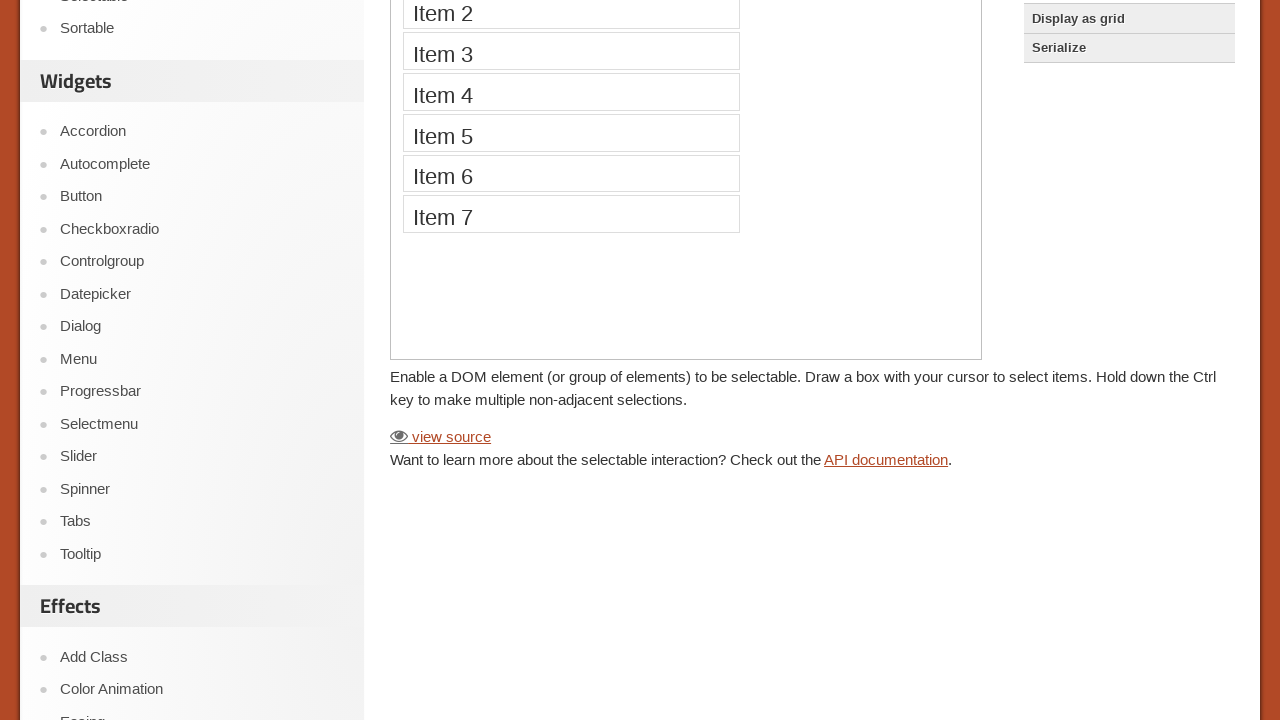

Located and switched to demo iframe
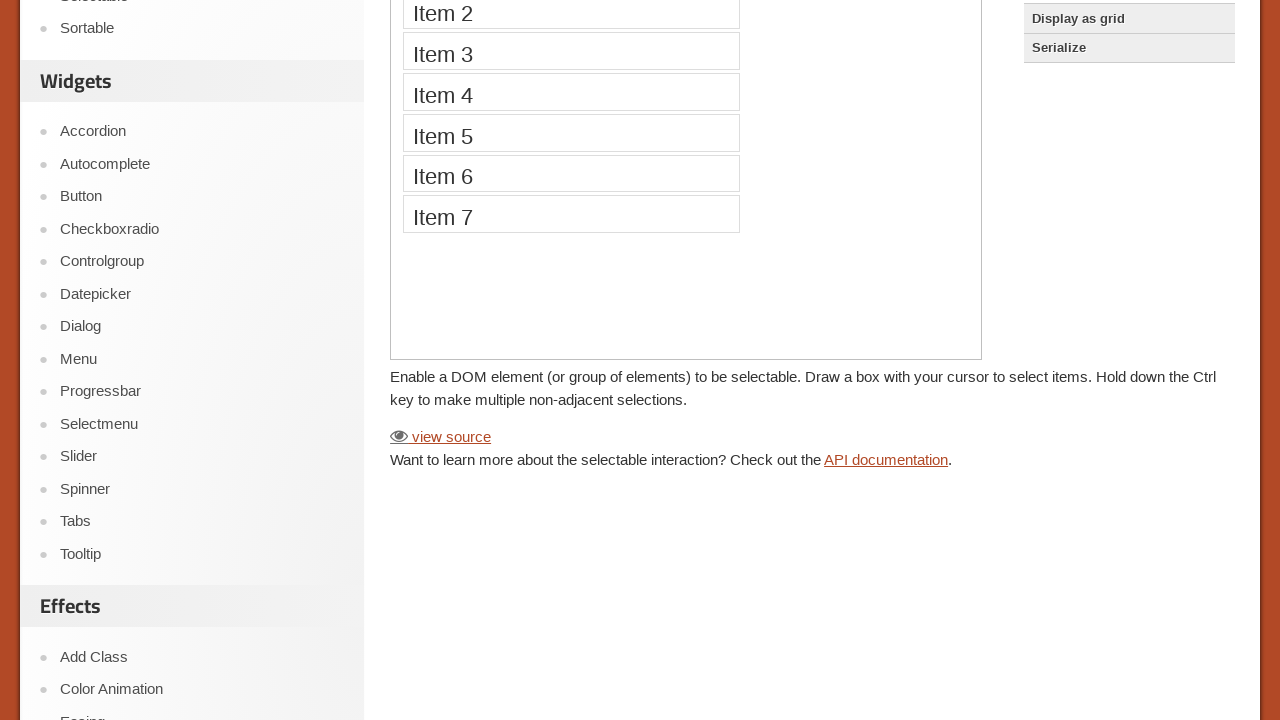

Located Item 1 element
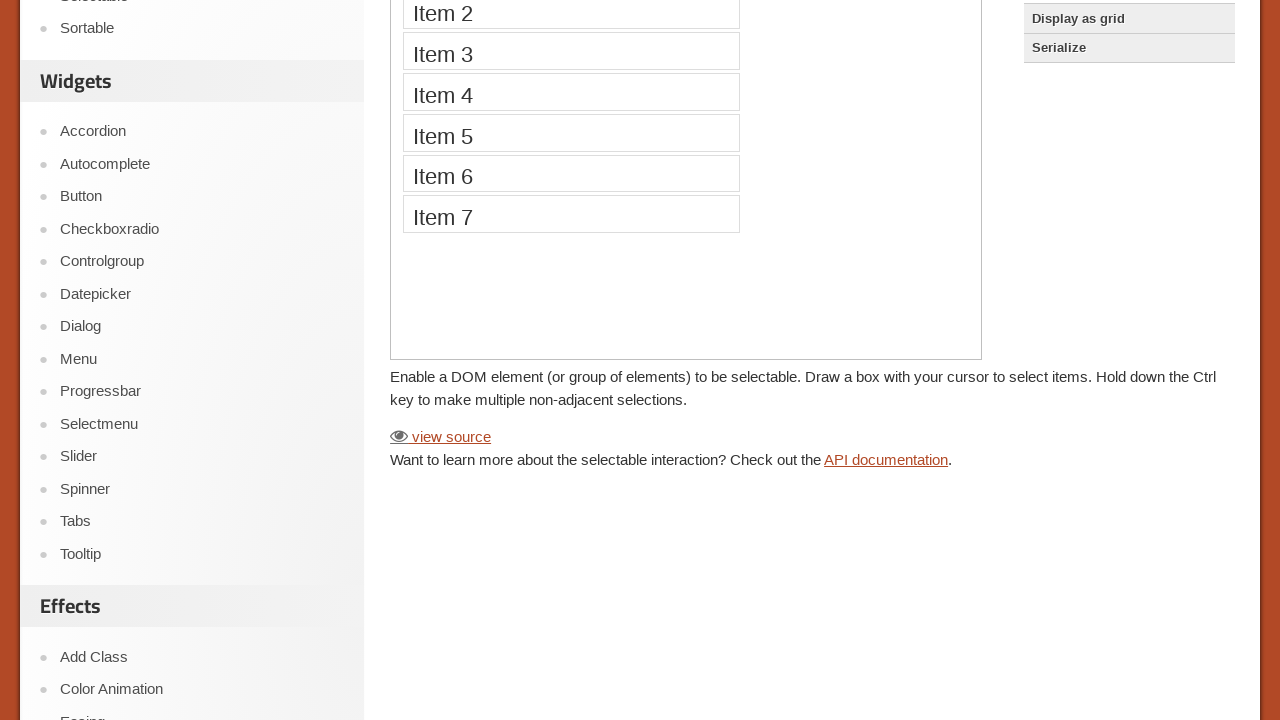

Located Item 3 element
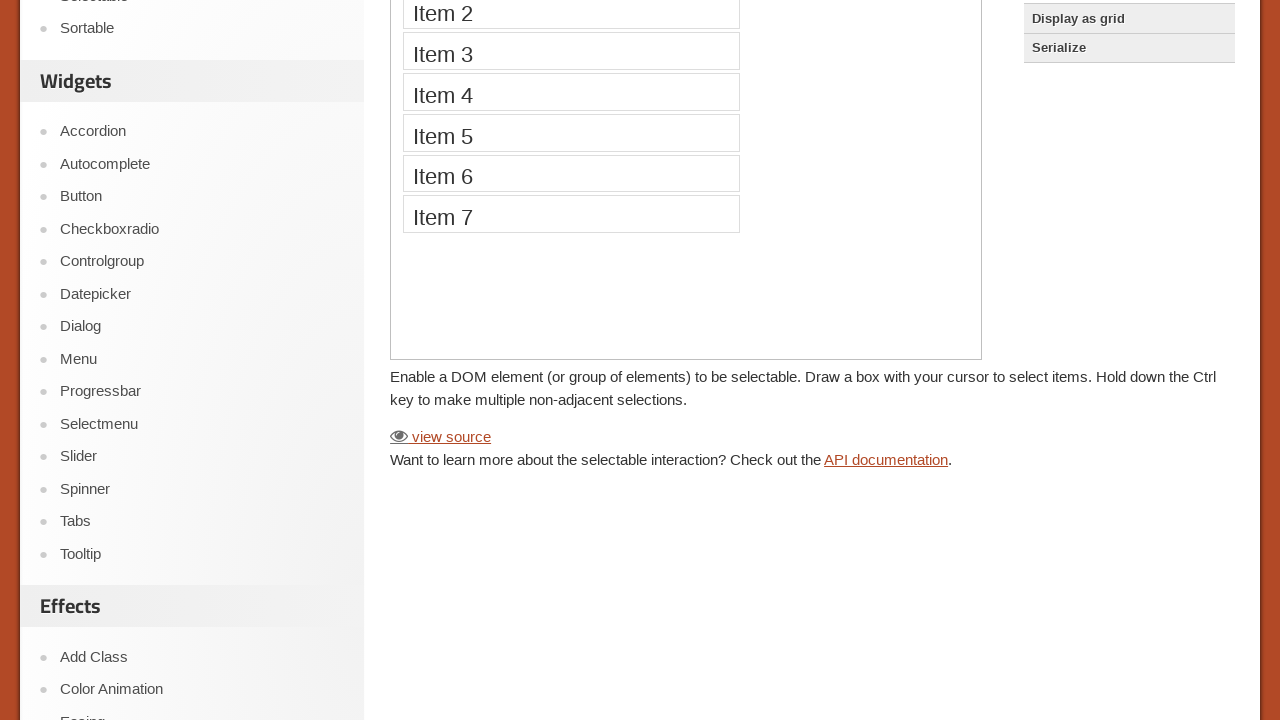

Retrieved bounding box for Item 1
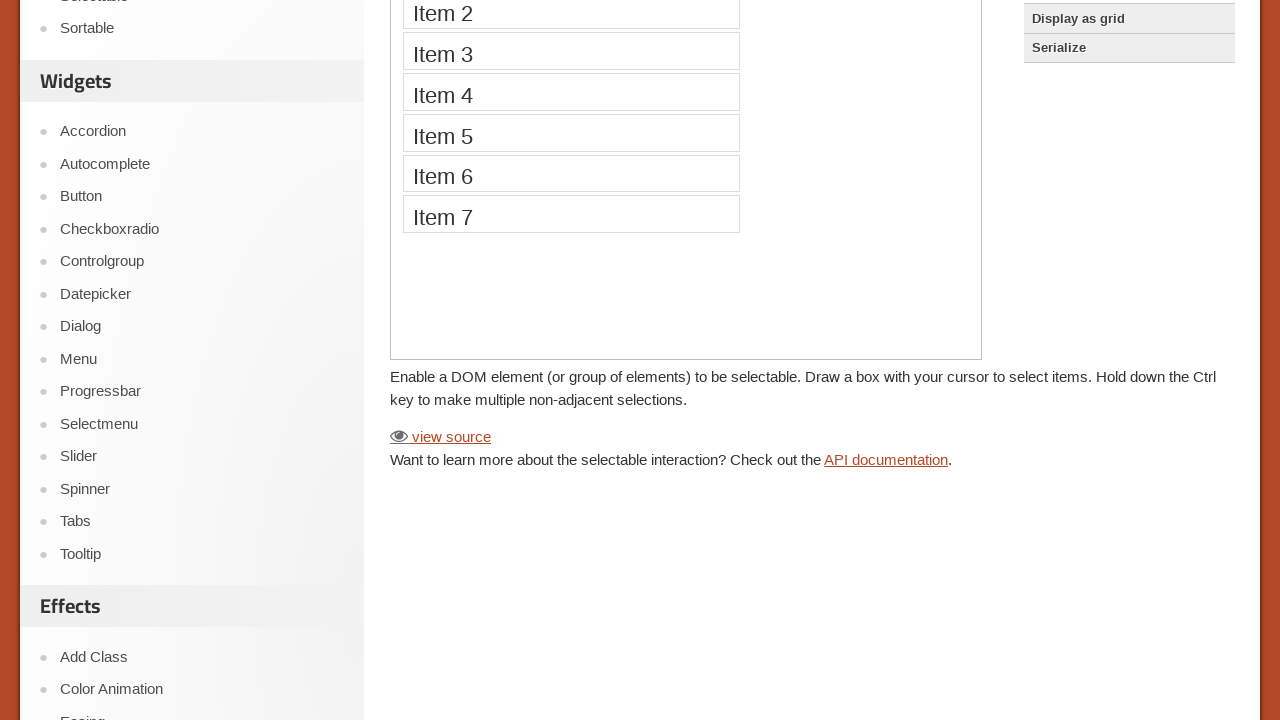

Retrieved bounding box for Item 3
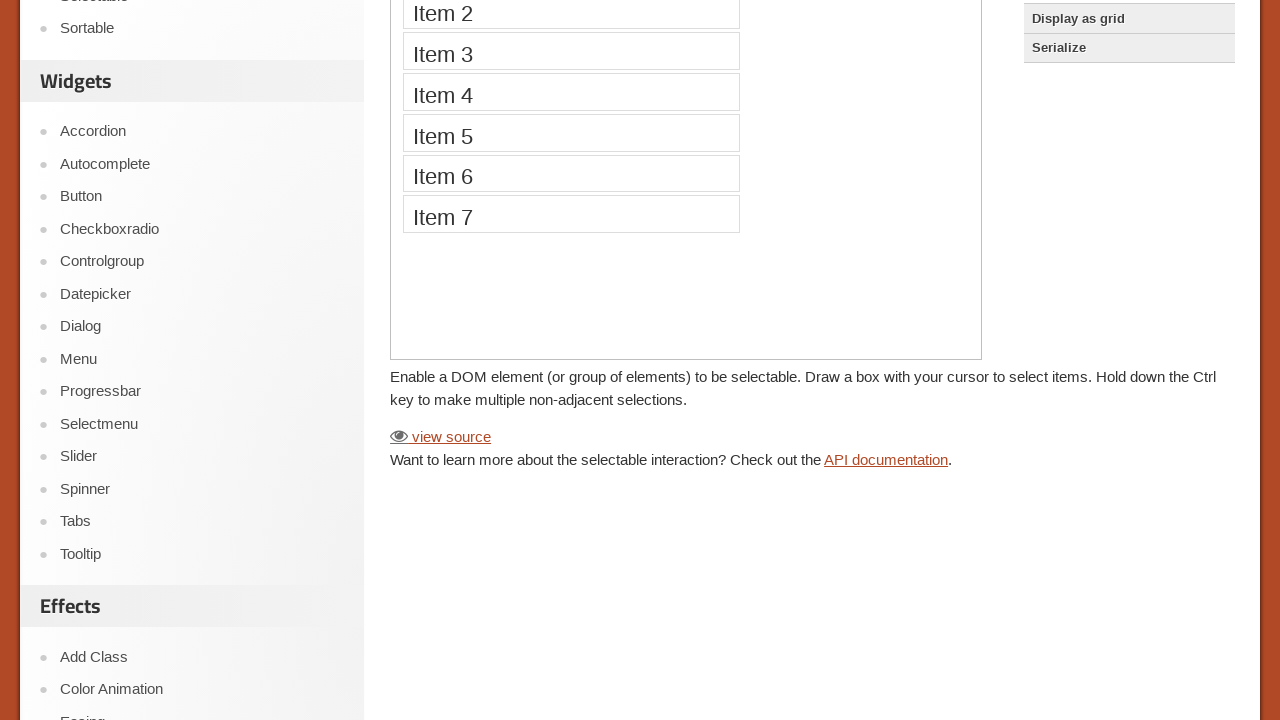

Moved mouse to center of Item 1 at (571, -31)
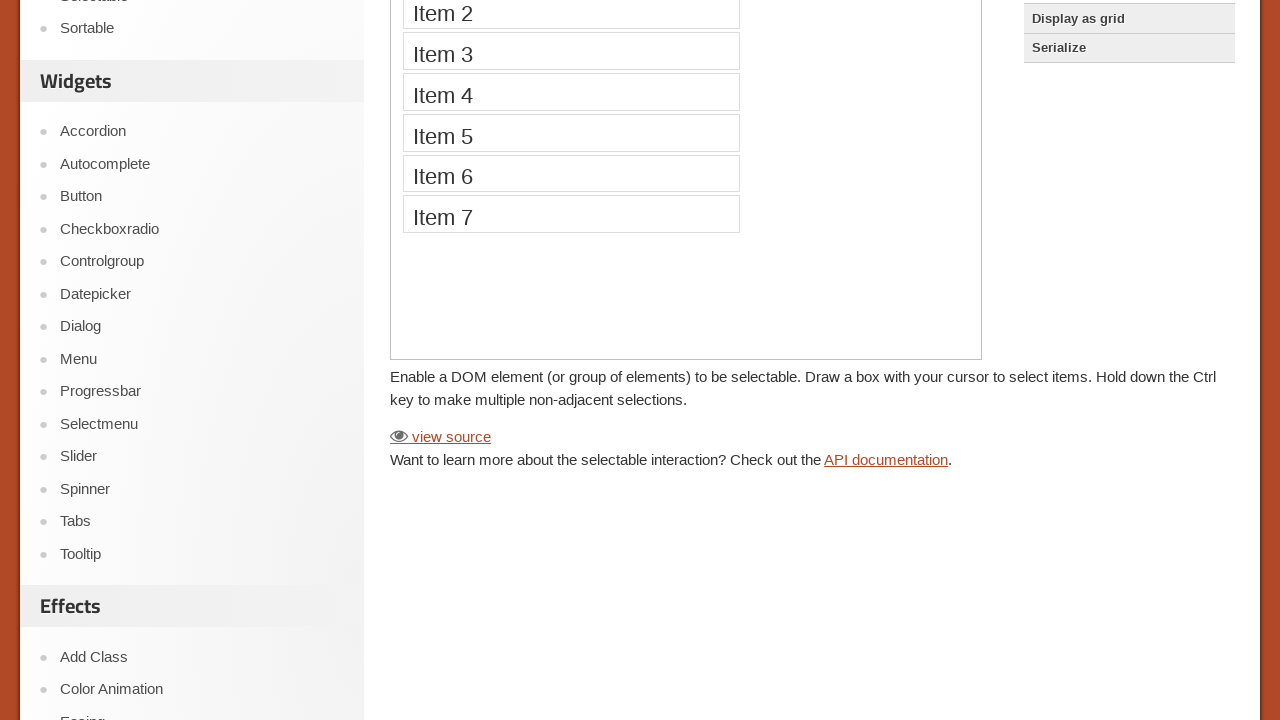

Pressed mouse button down on Item 1 at (571, -31)
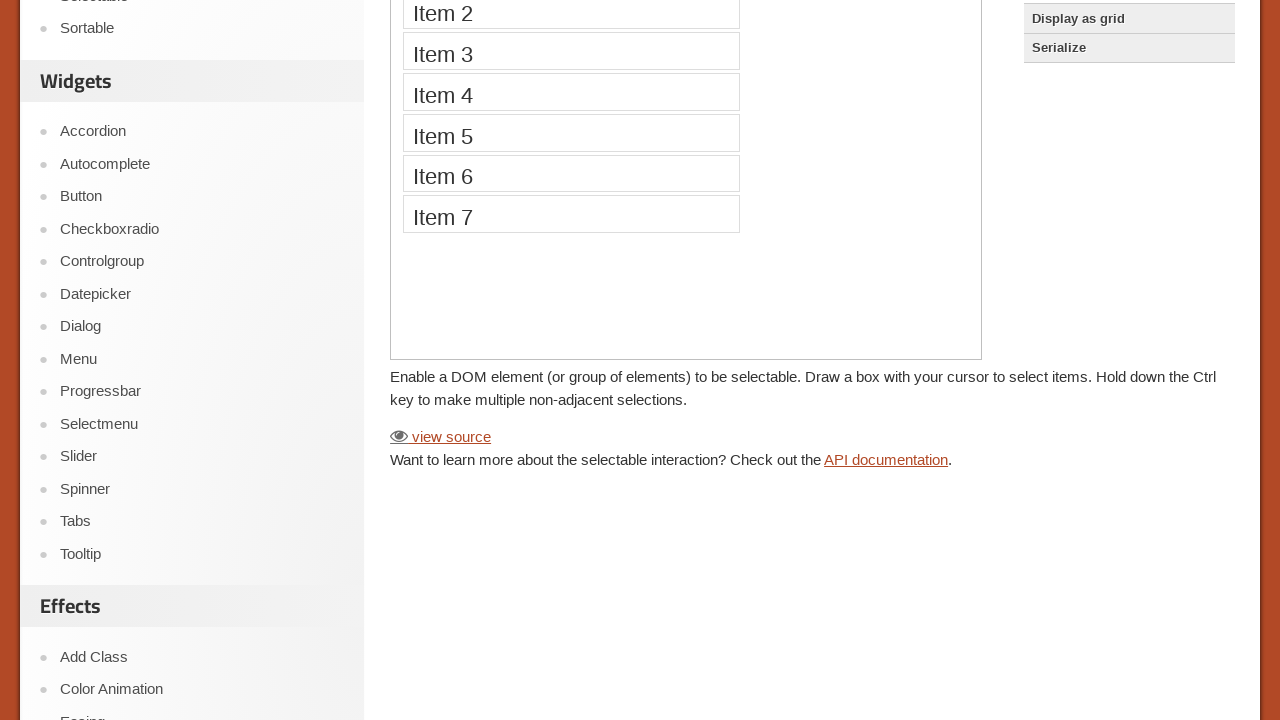

Dragged mouse to center of Item 3 at (571, 51)
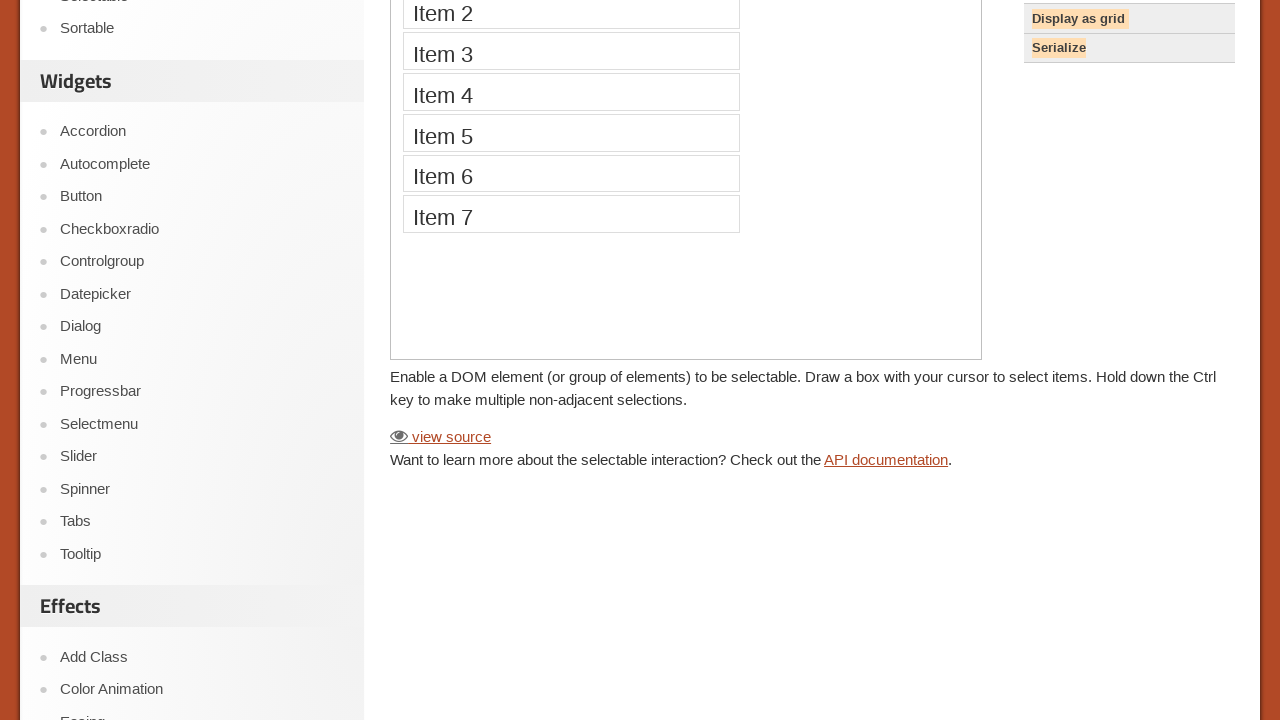

Released mouse button to complete selection of Item 1 through Item 3 at (571, 51)
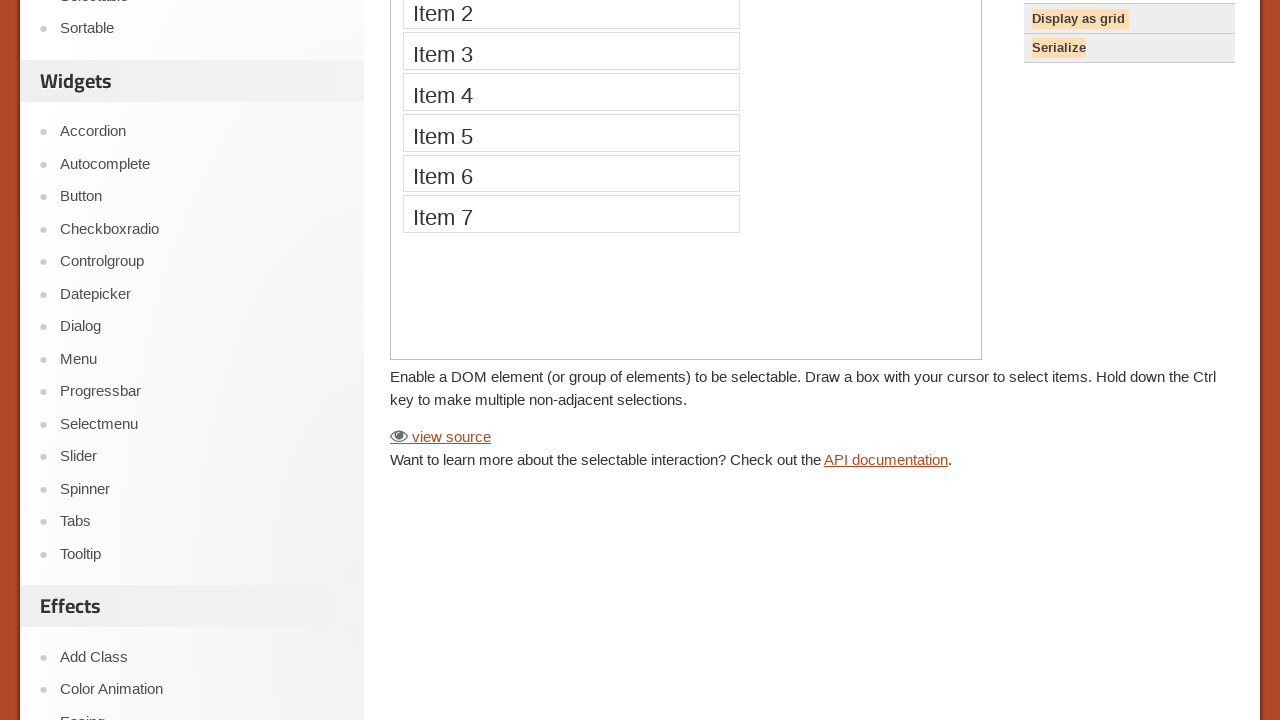

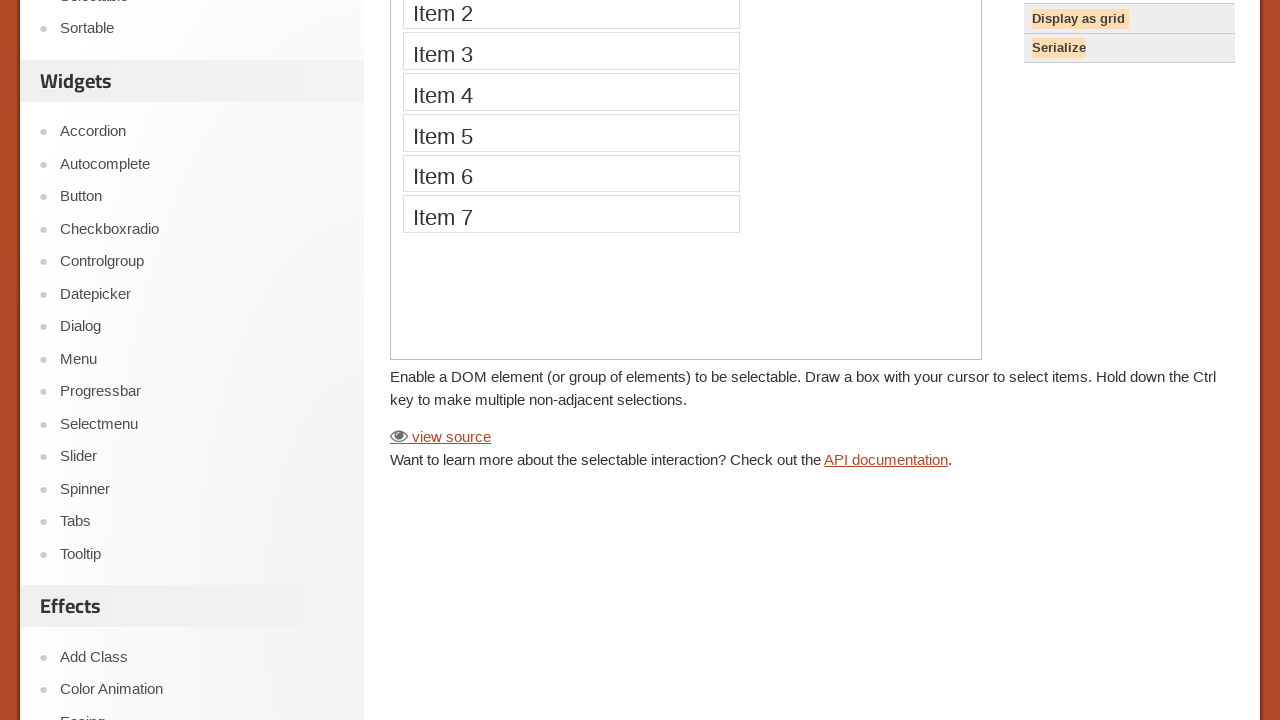